Tests radio button functionality by clicking three different radio buttons using different locator strategies (id, CSS selector, and XPath)

Starting URL: https://formy-project.herokuapp.com/radiobutton

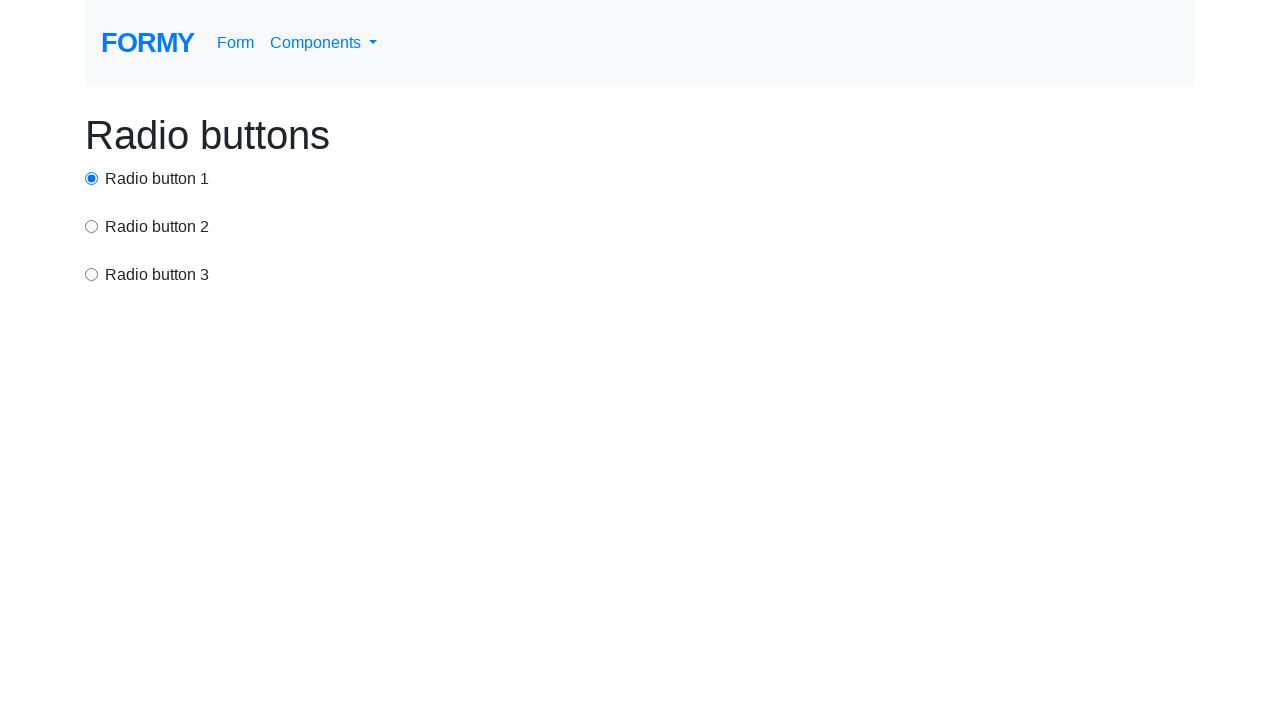

Clicked first radio button using id selector at (92, 178) on #radio-button-1
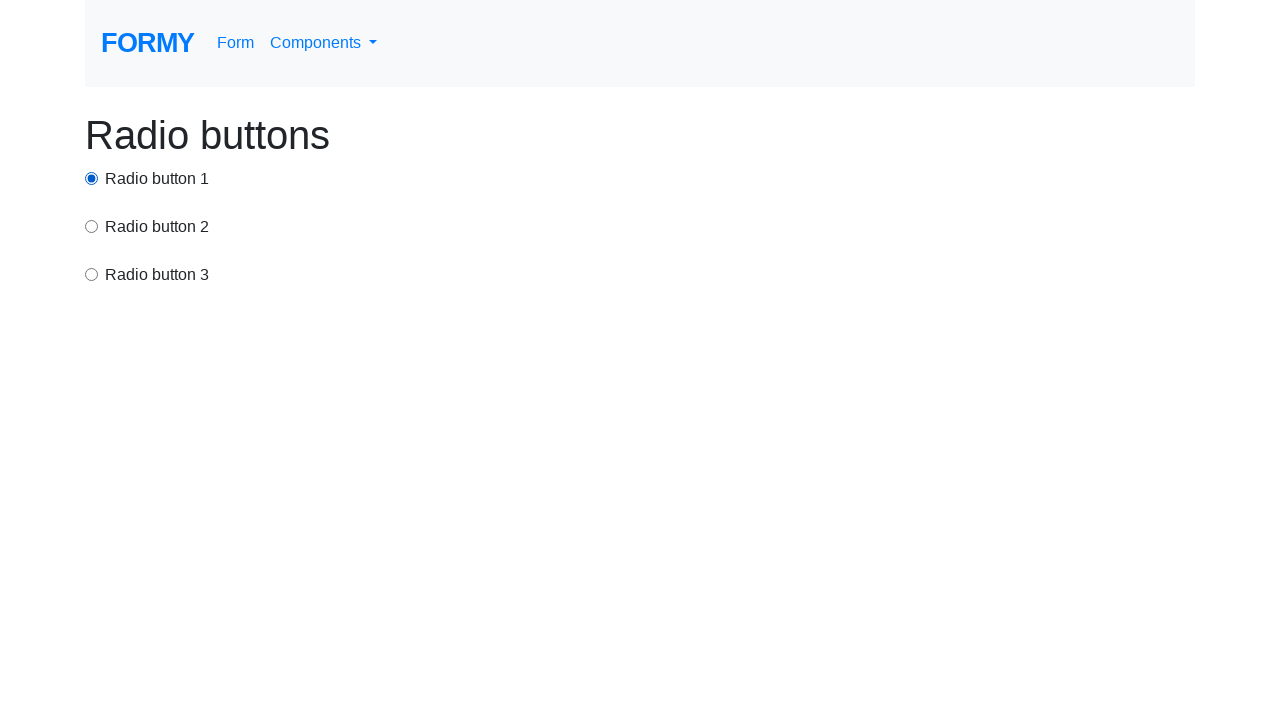

Clicked second radio button using CSS selector with value attribute at (92, 226) on input[value='option2']
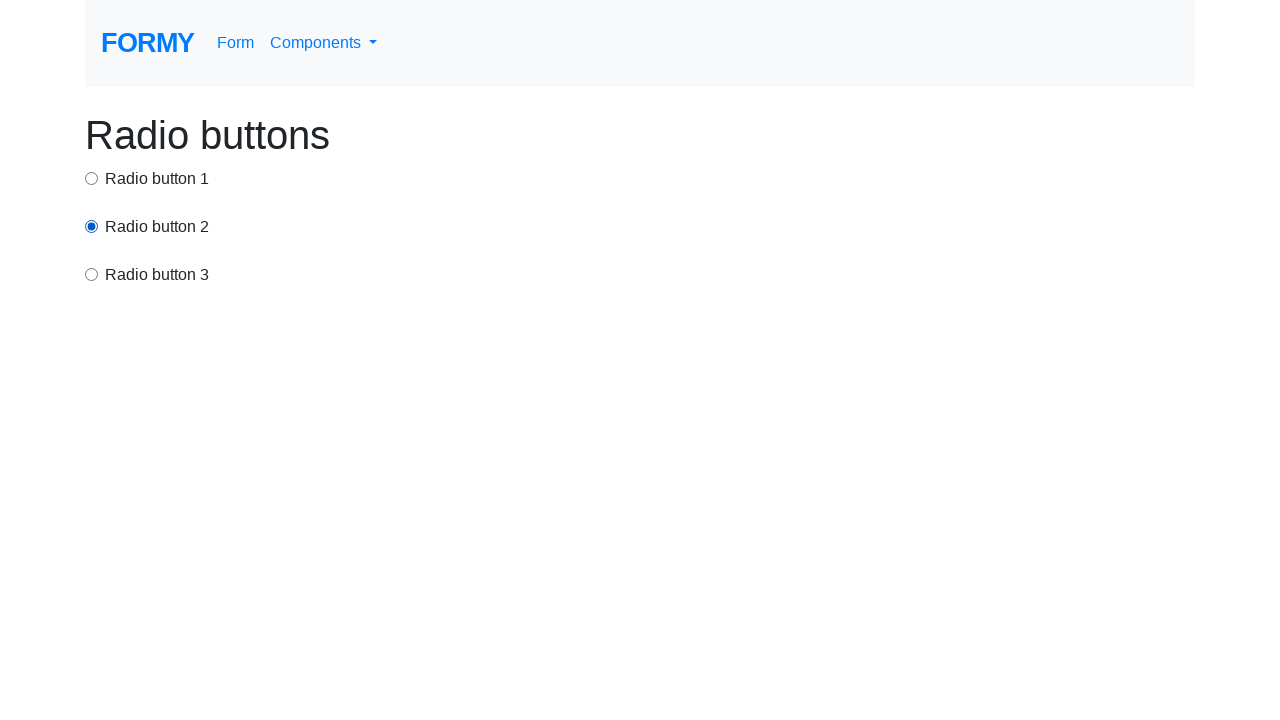

Clicked third radio button using XPath selector at (92, 274) on xpath=/html/body/div/div[3]/input
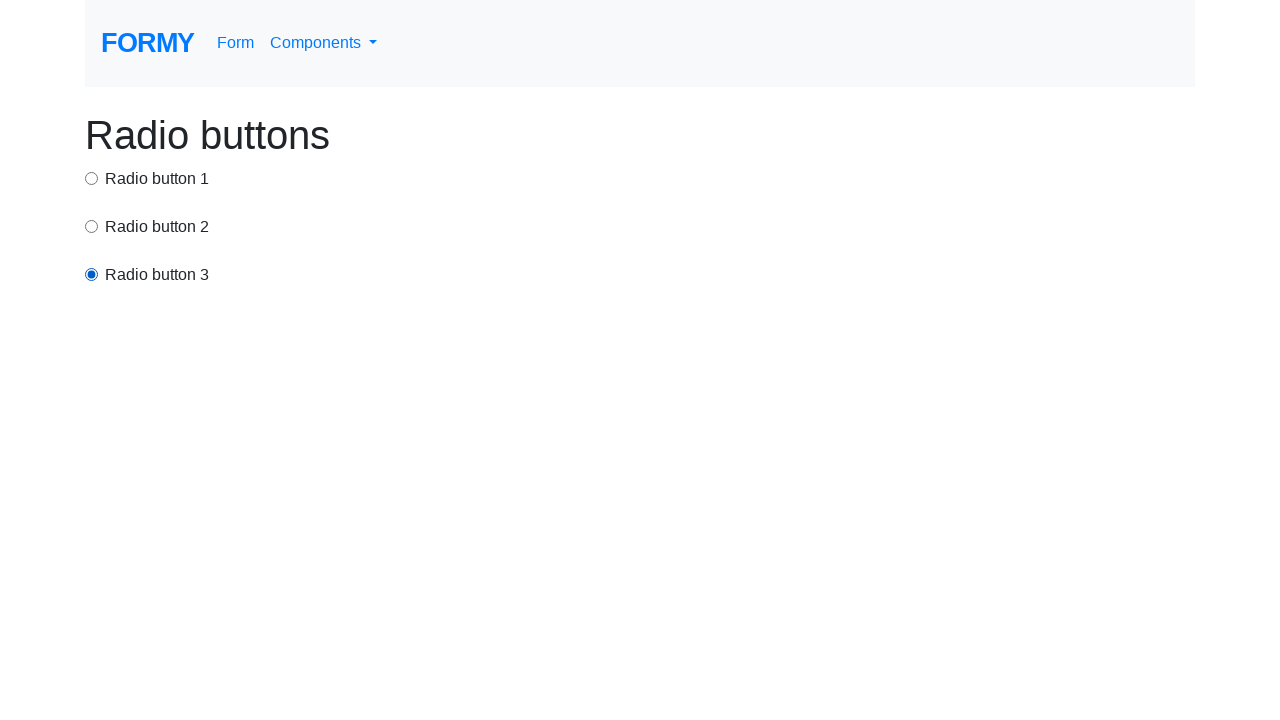

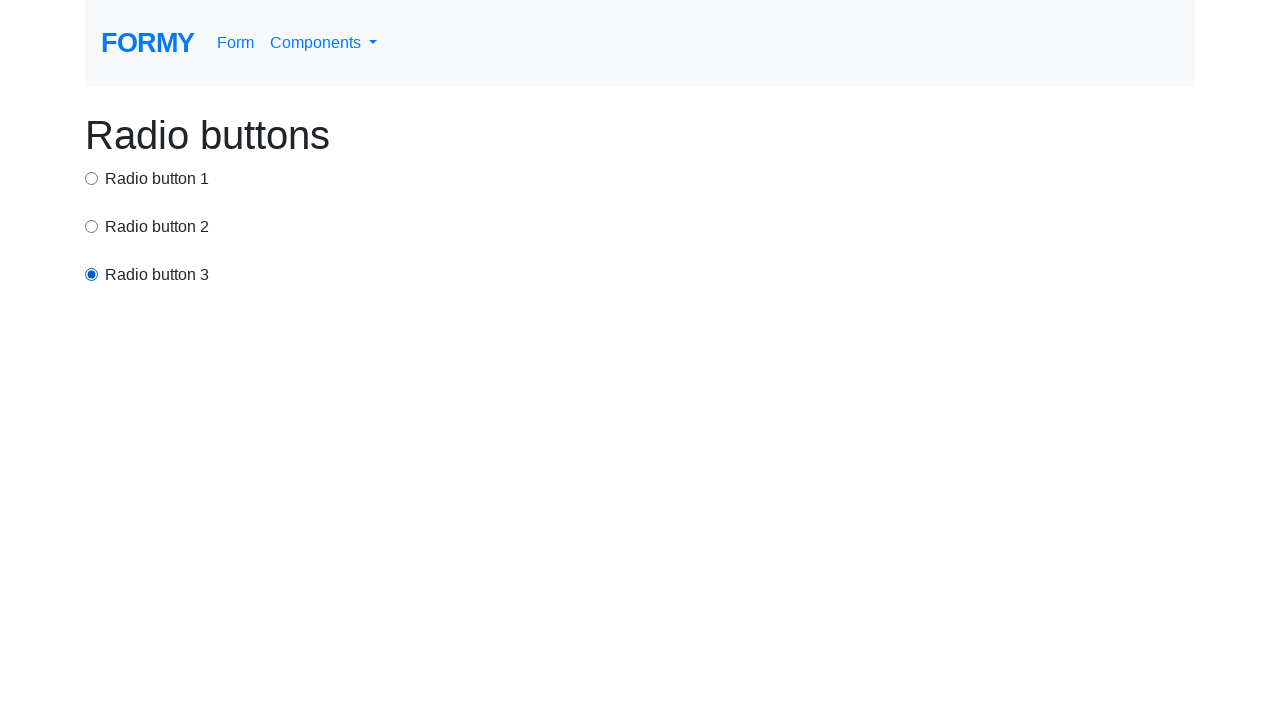